Tests pseudo-class selectors in Playwright by locating various elements (h1 headings with specific text, nth-match buttons) and scrolling them into view on the Bootswatch default theme page.

Starting URL: https://bootswatch.com/default/

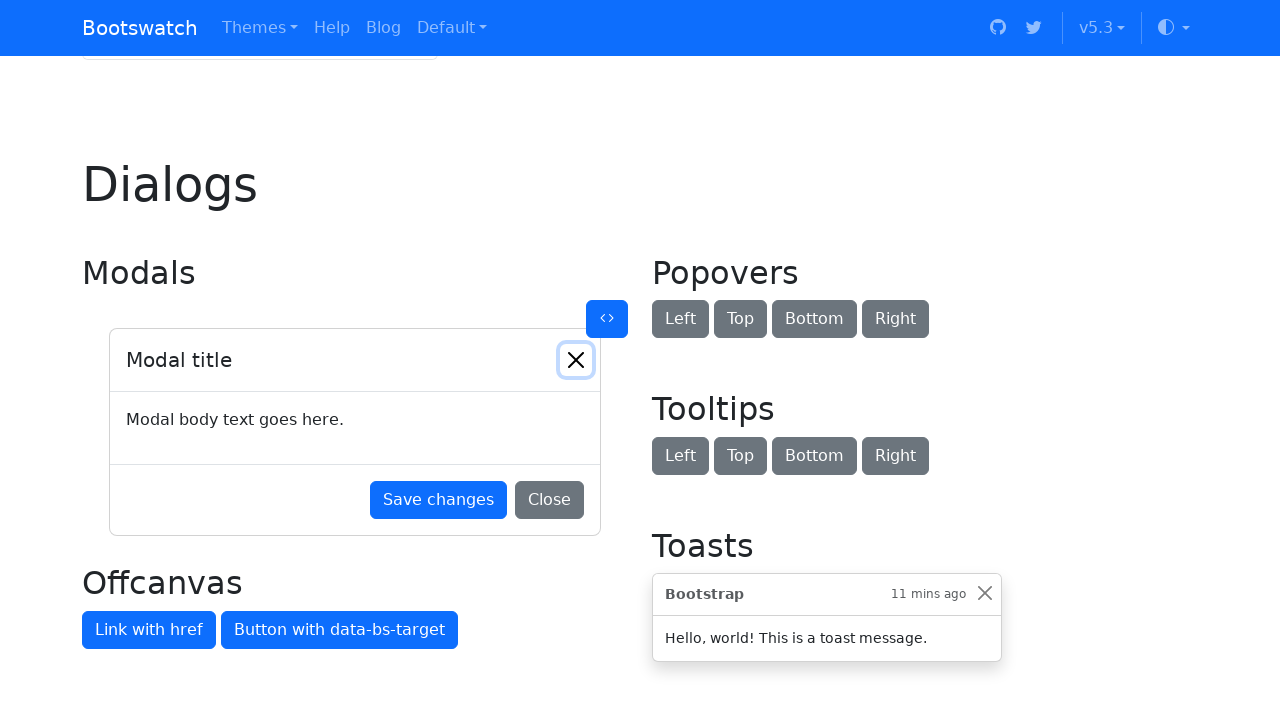

Located h1 element with text 'Navbars' using pseudo-class selector
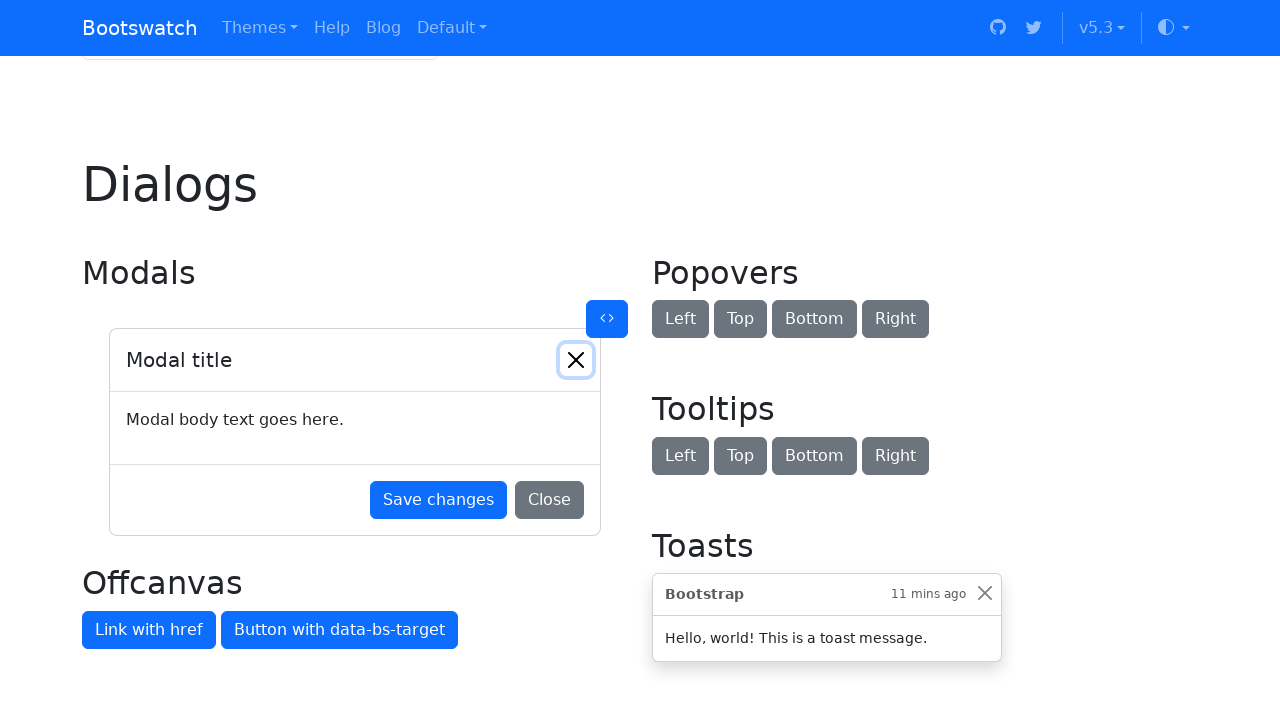

Scrolled h1 'Navbars' element into view
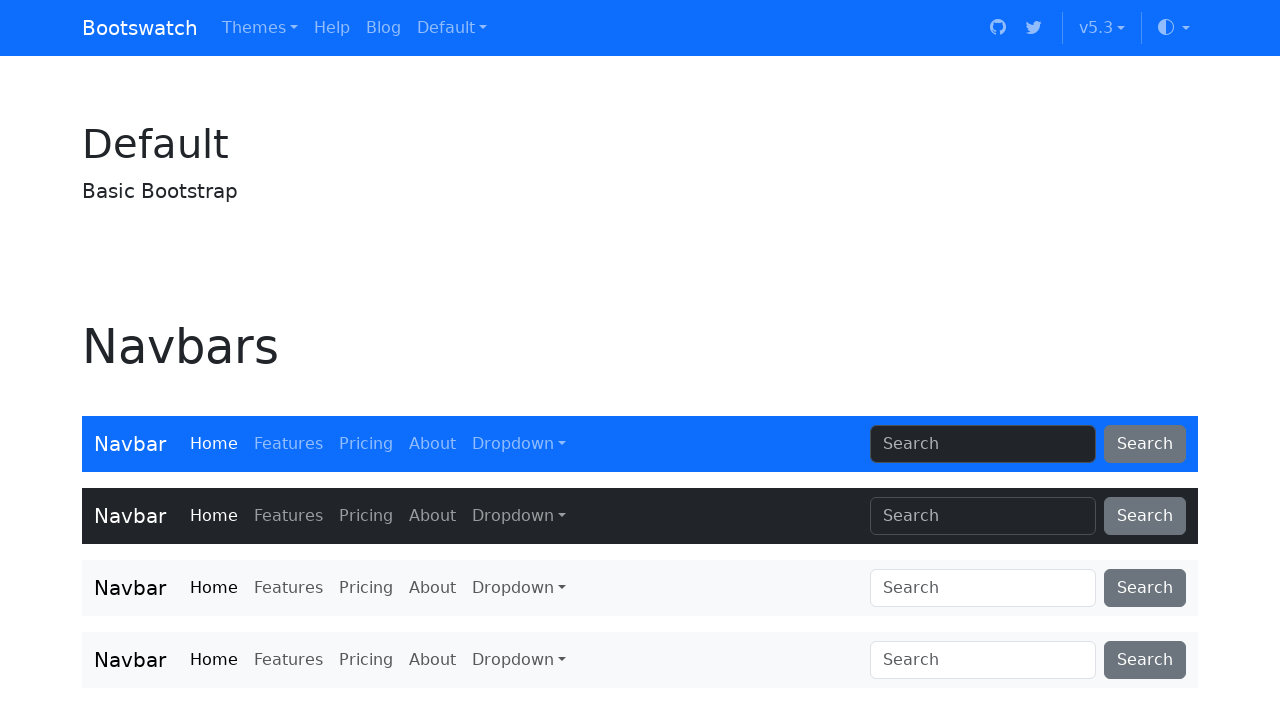

Highlighted h1 'Navbars' element with yellow background
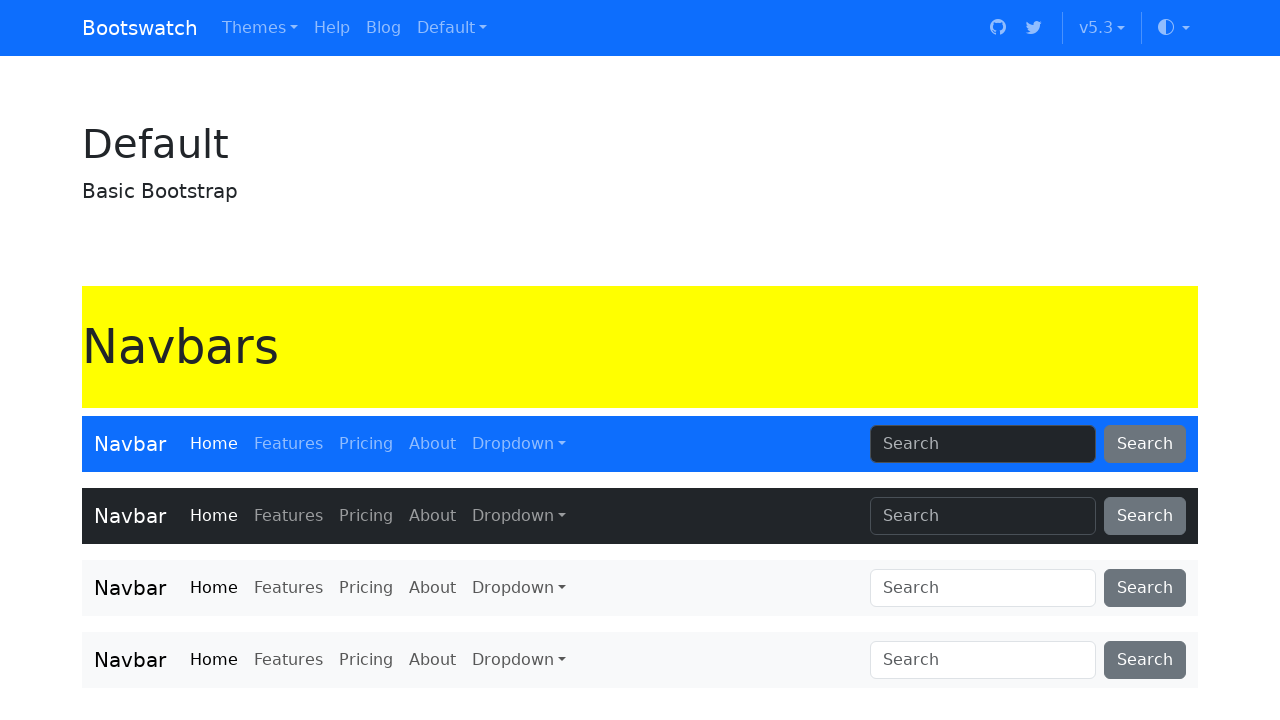

Located h1 element with text 'Navs' using pseudo-class selector
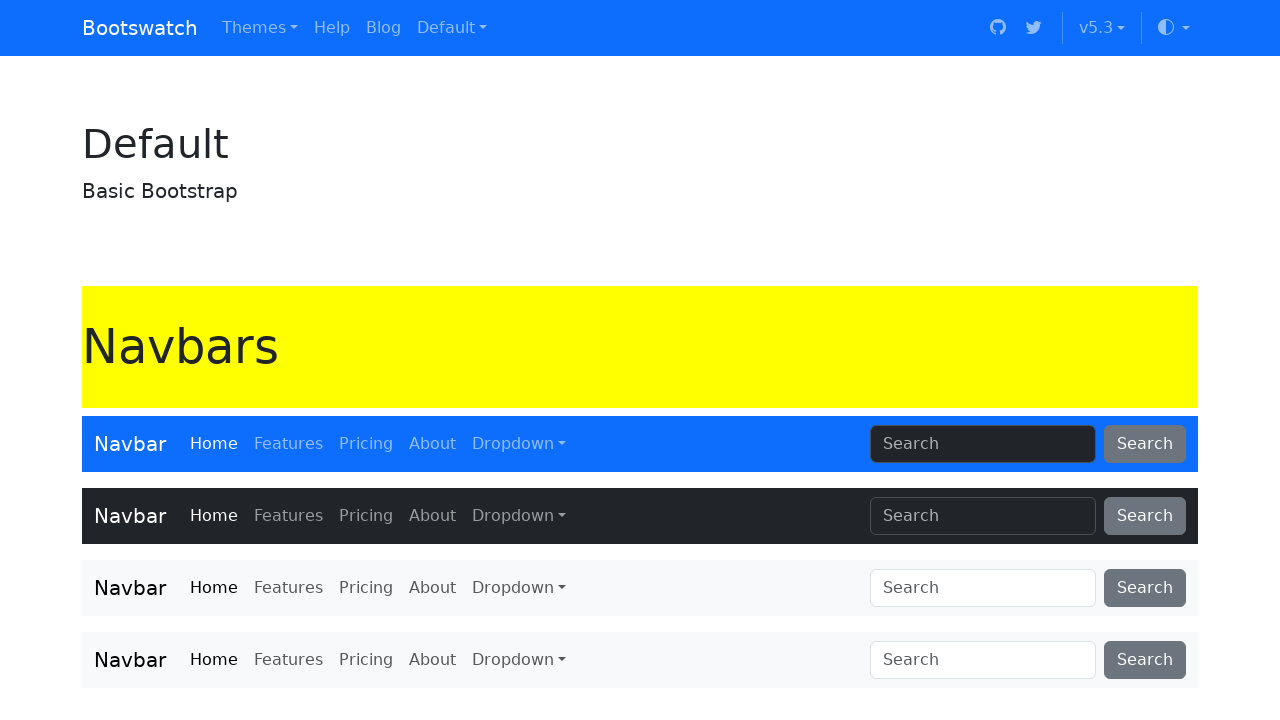

Scrolled h1 'Navs' element into view
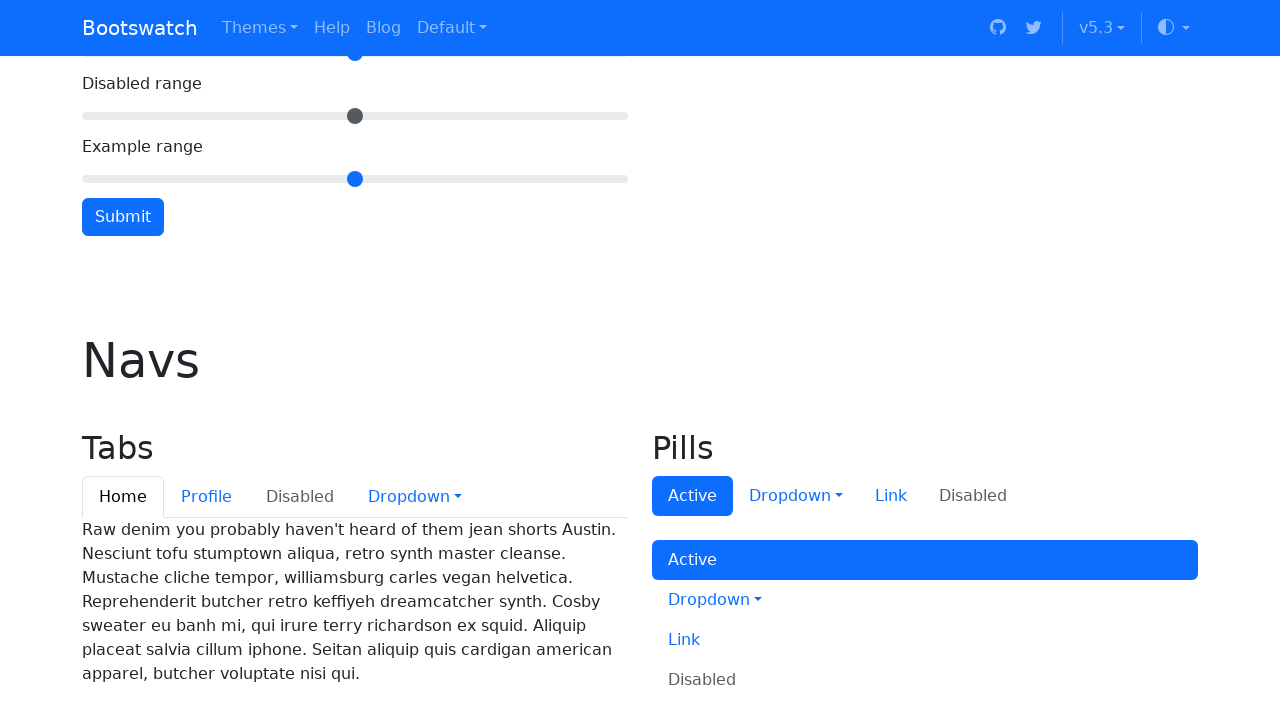

Highlighted h1 'Navs' element with yellow background
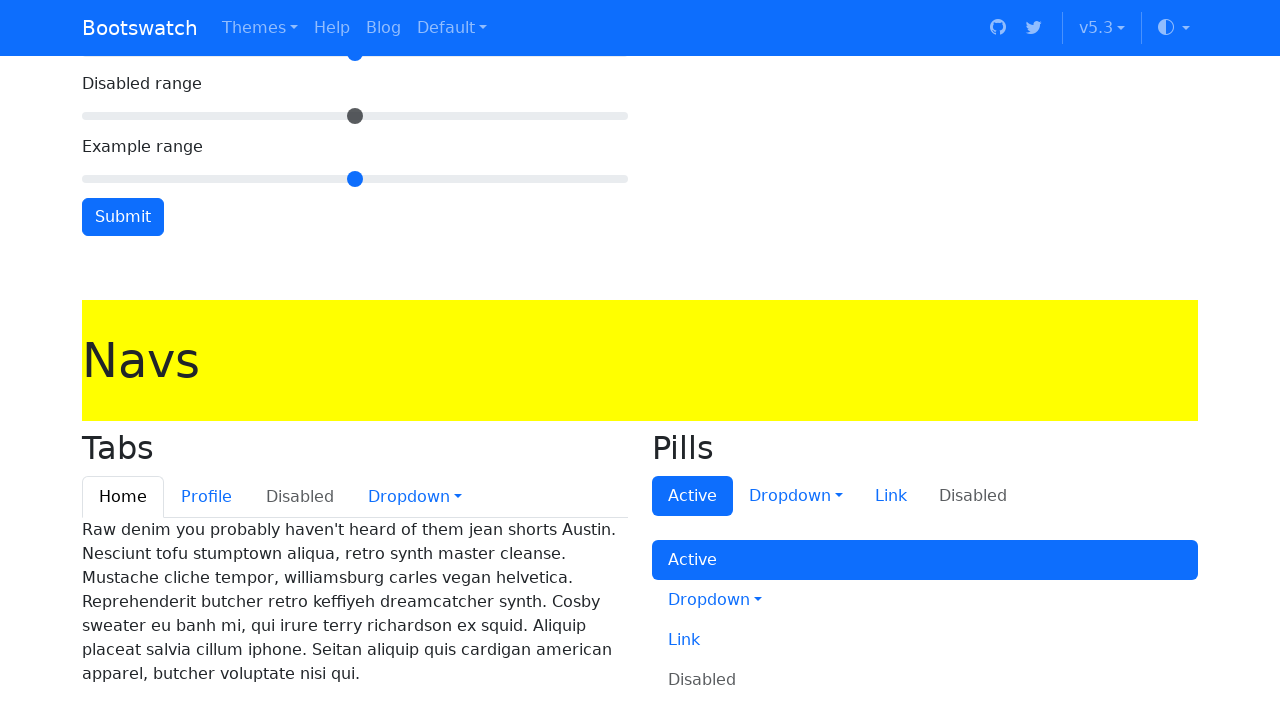

Located 1st button with text 'Primary' using nth-match pseudo-class selector
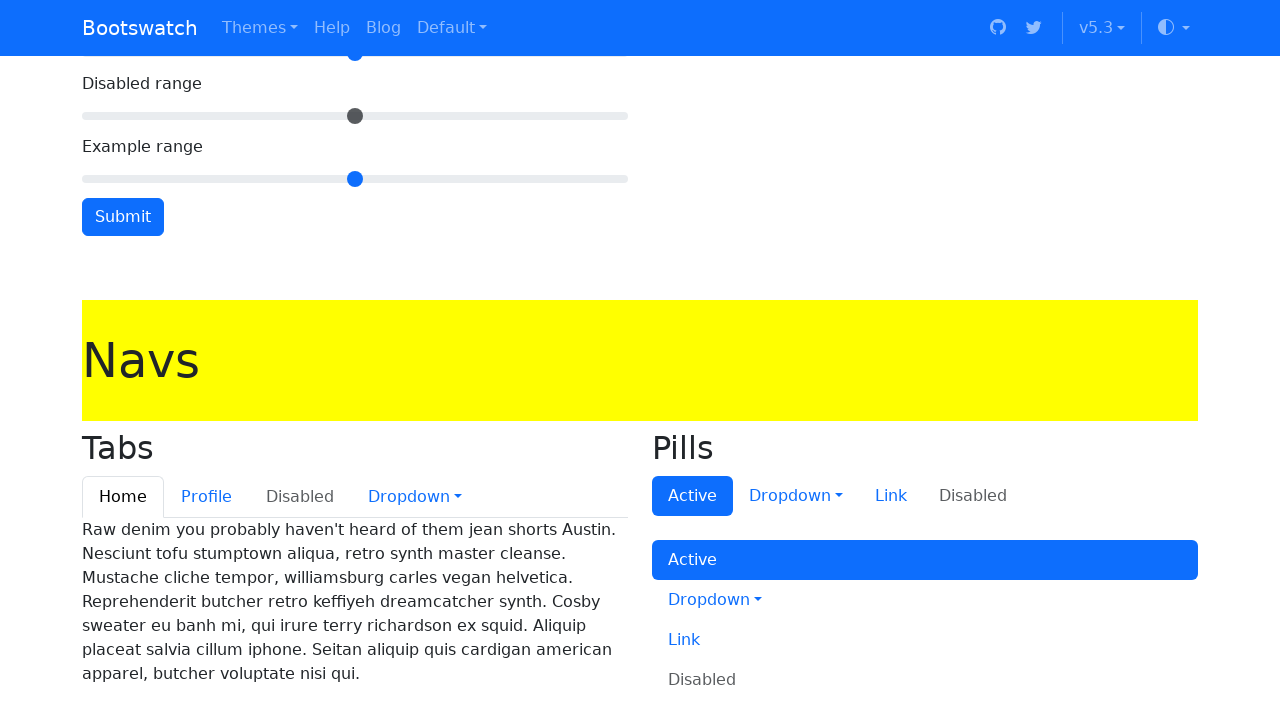

Scrolled 1st 'Primary' button into view
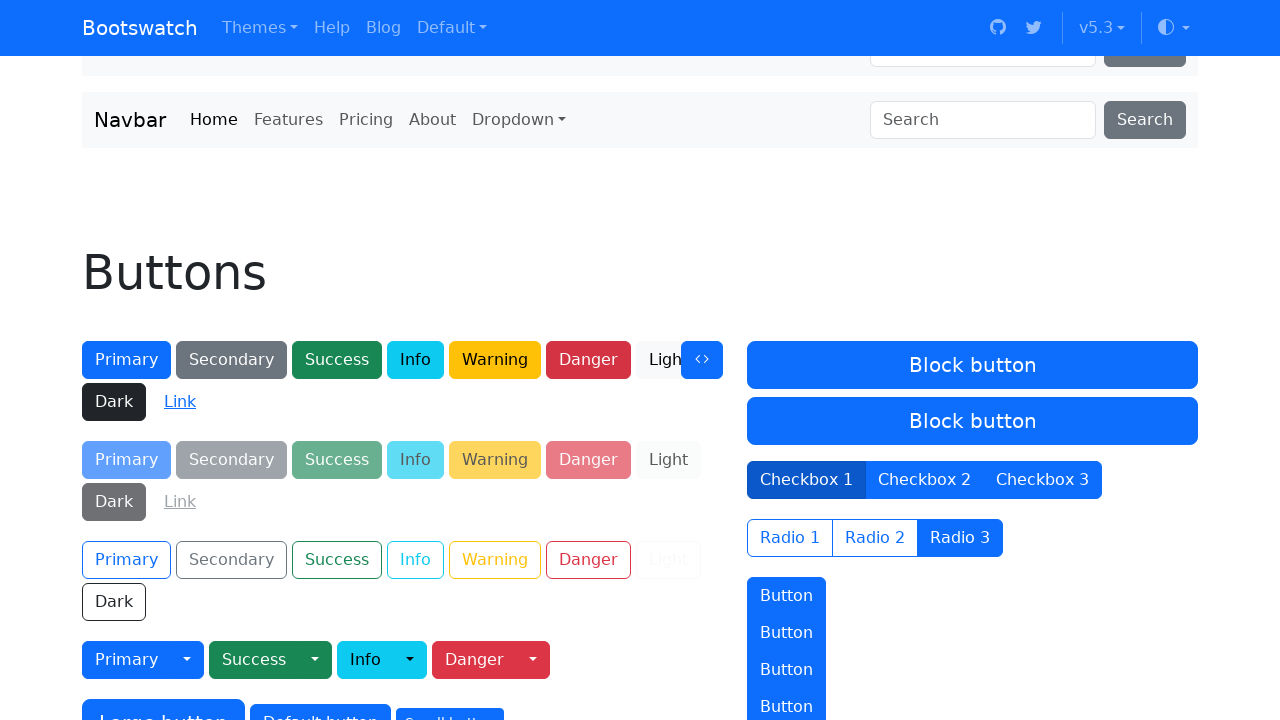

Highlighted 1st 'Primary' button with yellow background
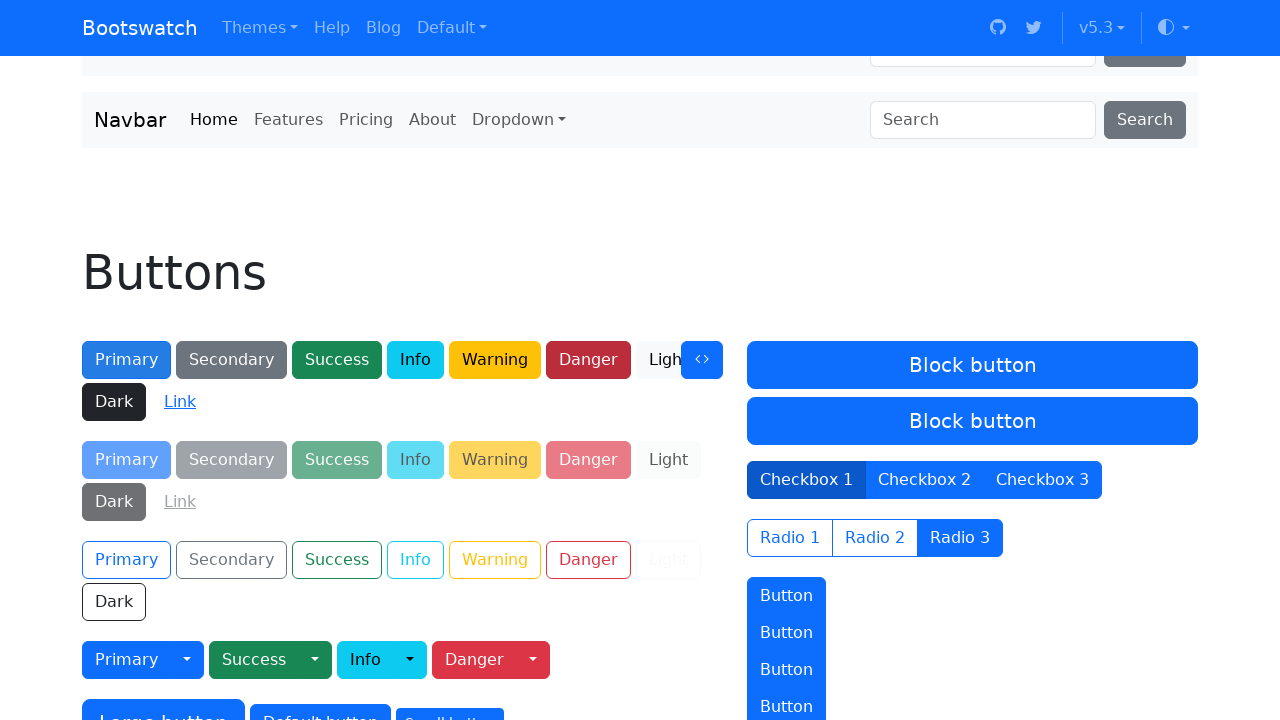

Located 3rd button with text 'Primary' using nth-match pseudo-class selector
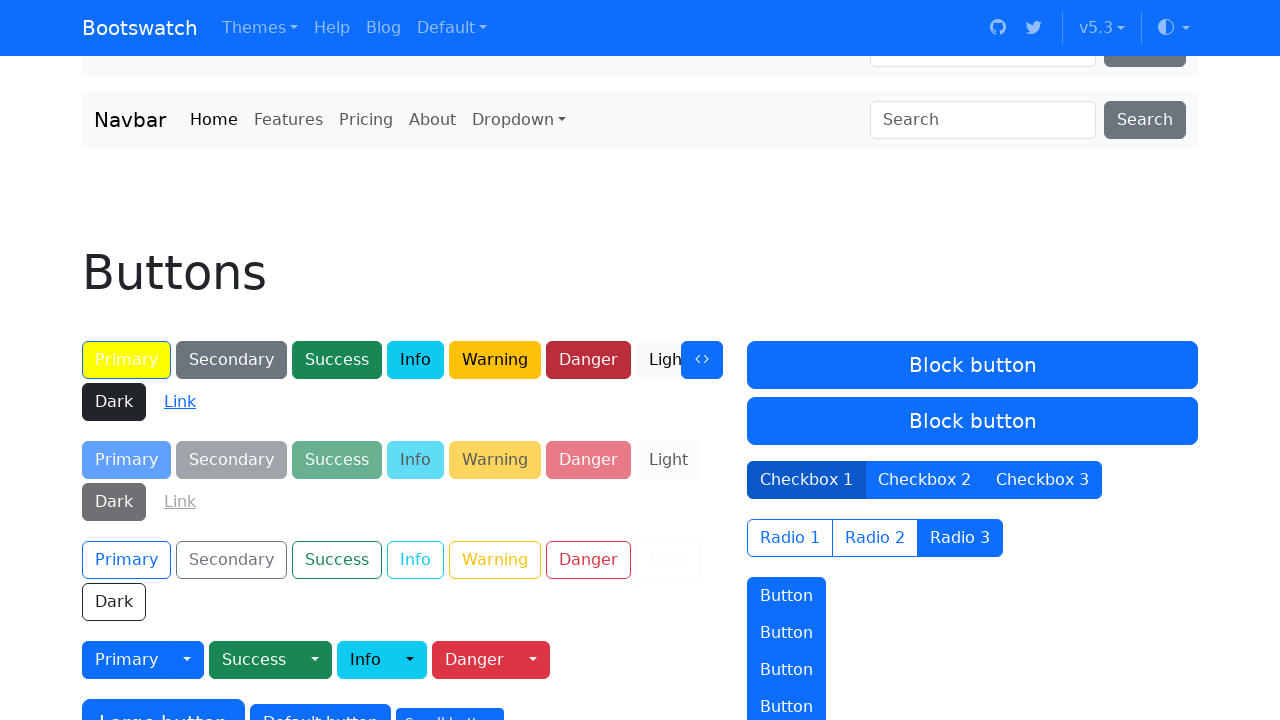

Scrolled 3rd 'Primary' button into view
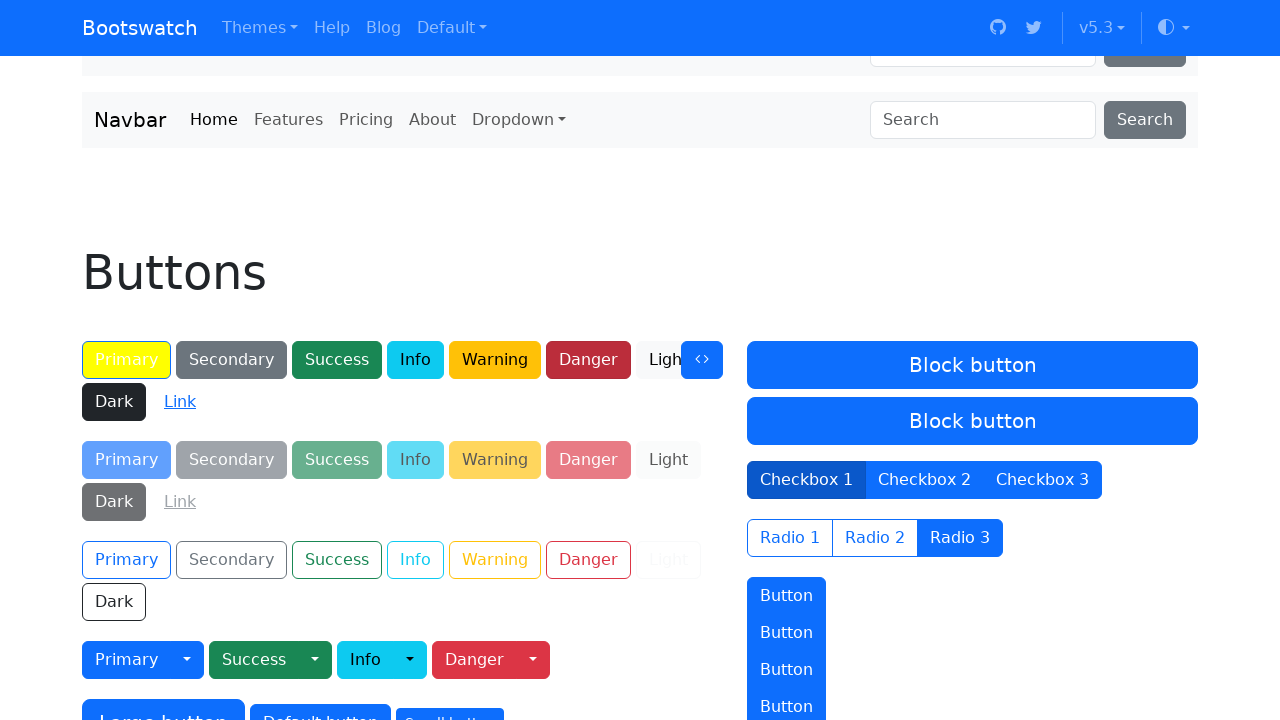

Highlighted 3rd 'Primary' button with yellow background
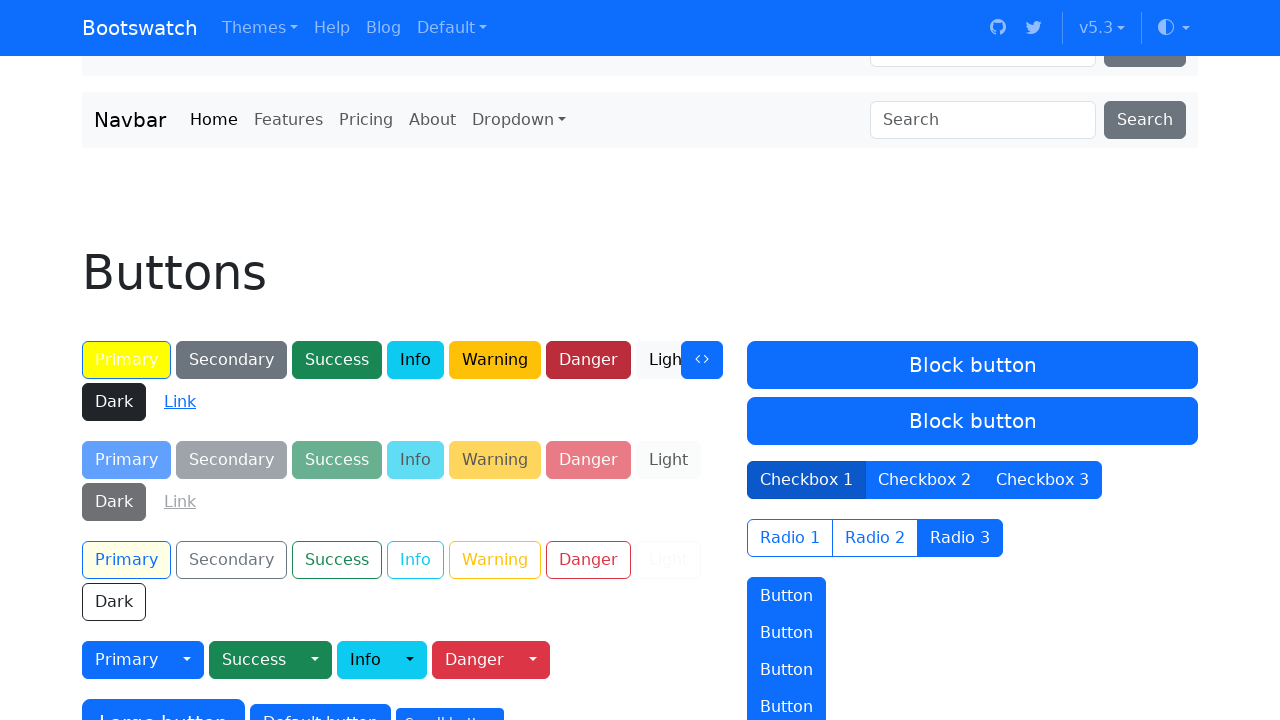

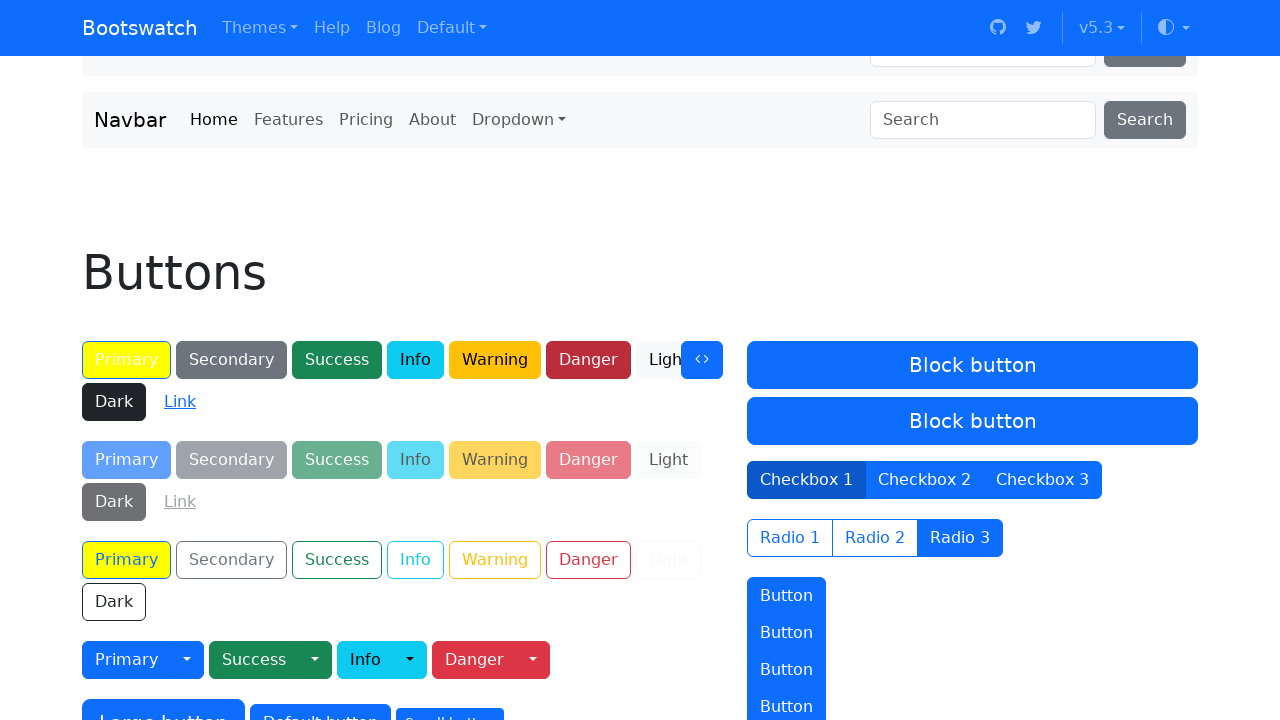